Tests element visibility by verifying a text box is visible, clicking to hide it, and confirming it becomes hidden.

Starting URL: https://rahulshettyacademy.com/AutomationPractice/

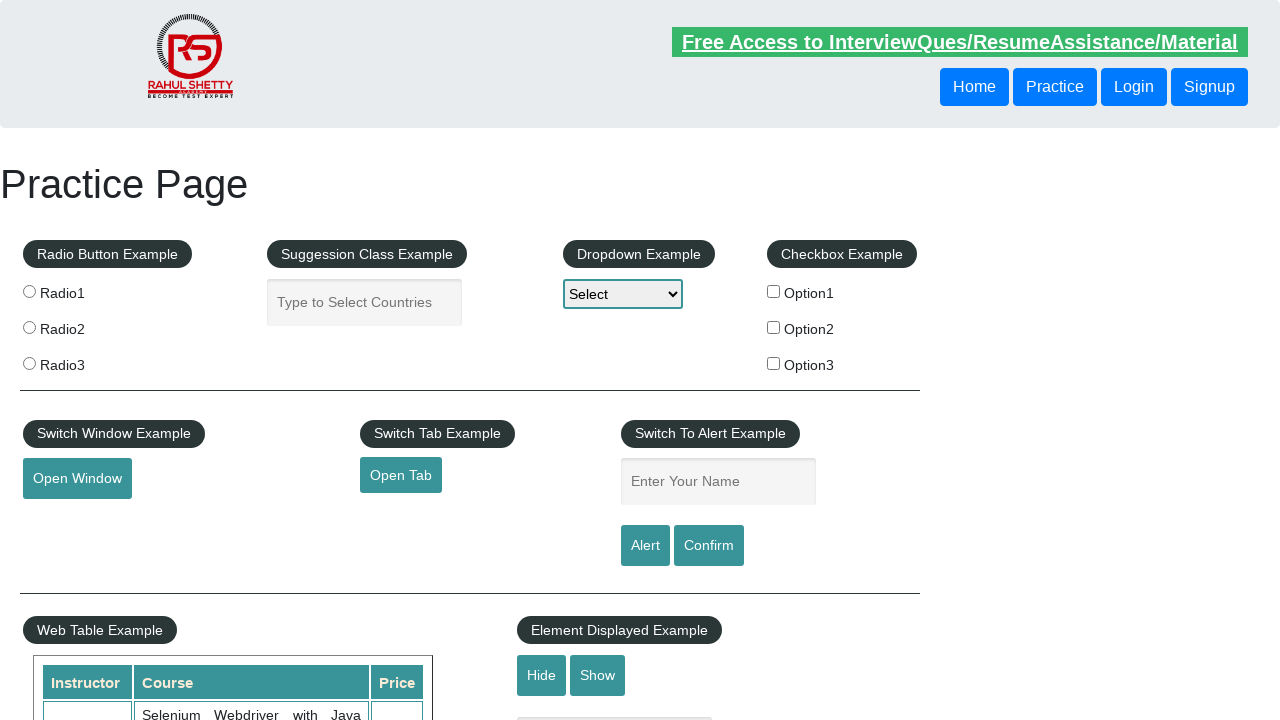

Verified text box is visible initially
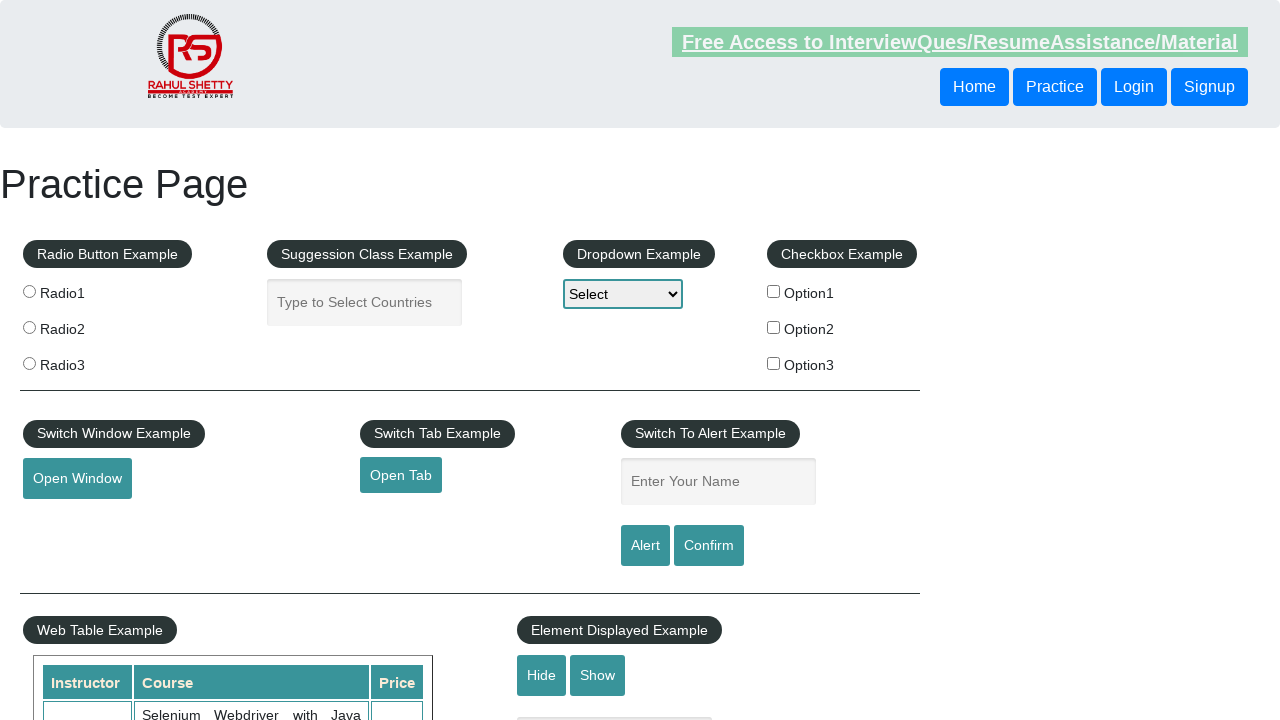

Clicked hide button to hide the text box at (542, 675) on #hide-textbox
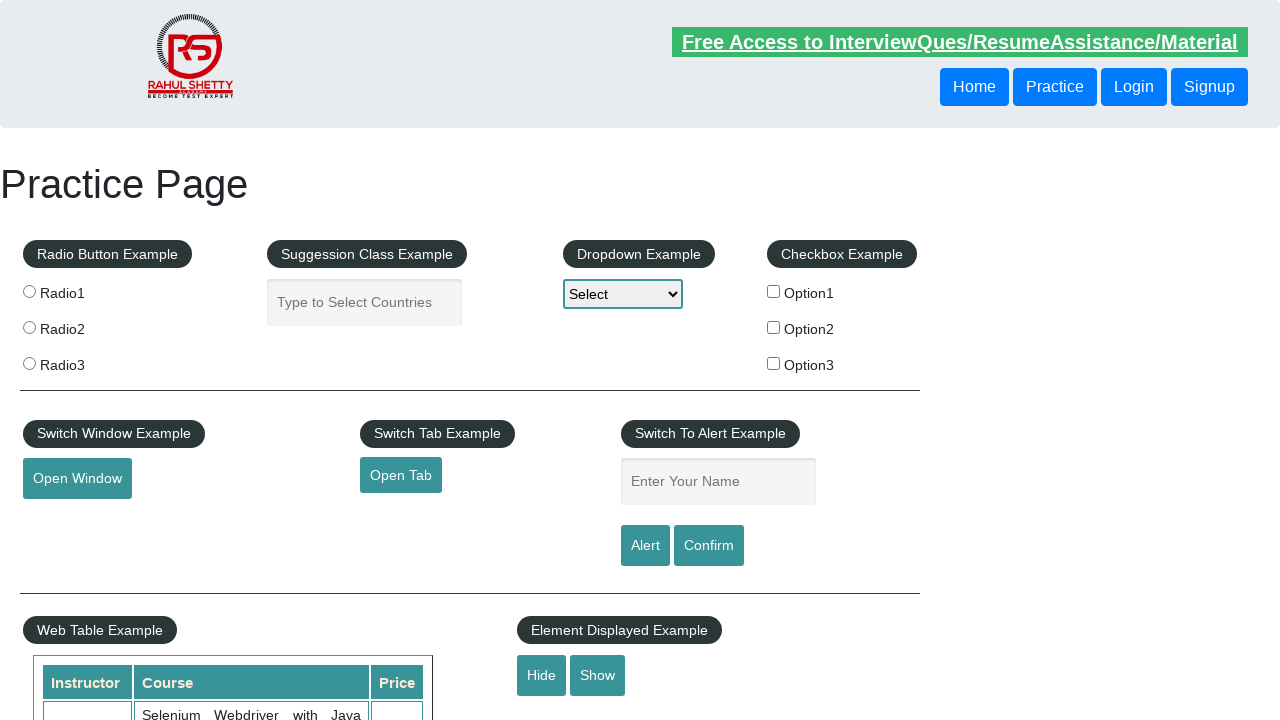

Verified text box is now hidden
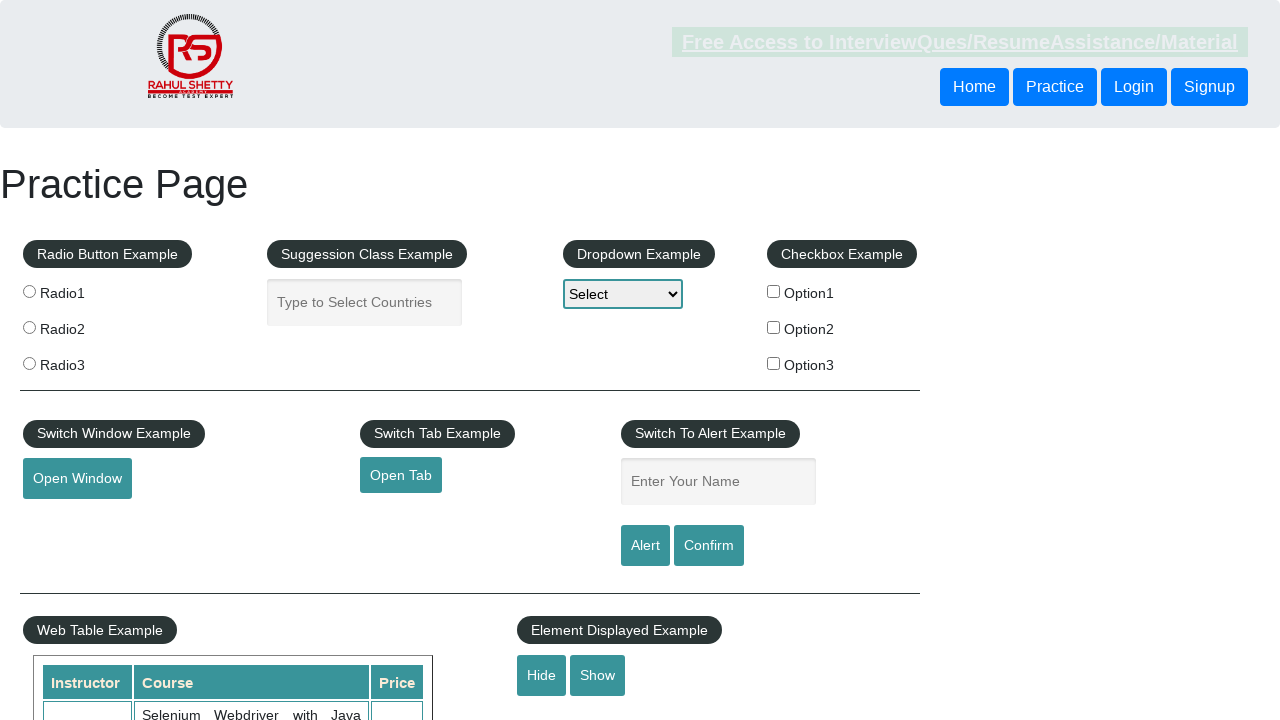

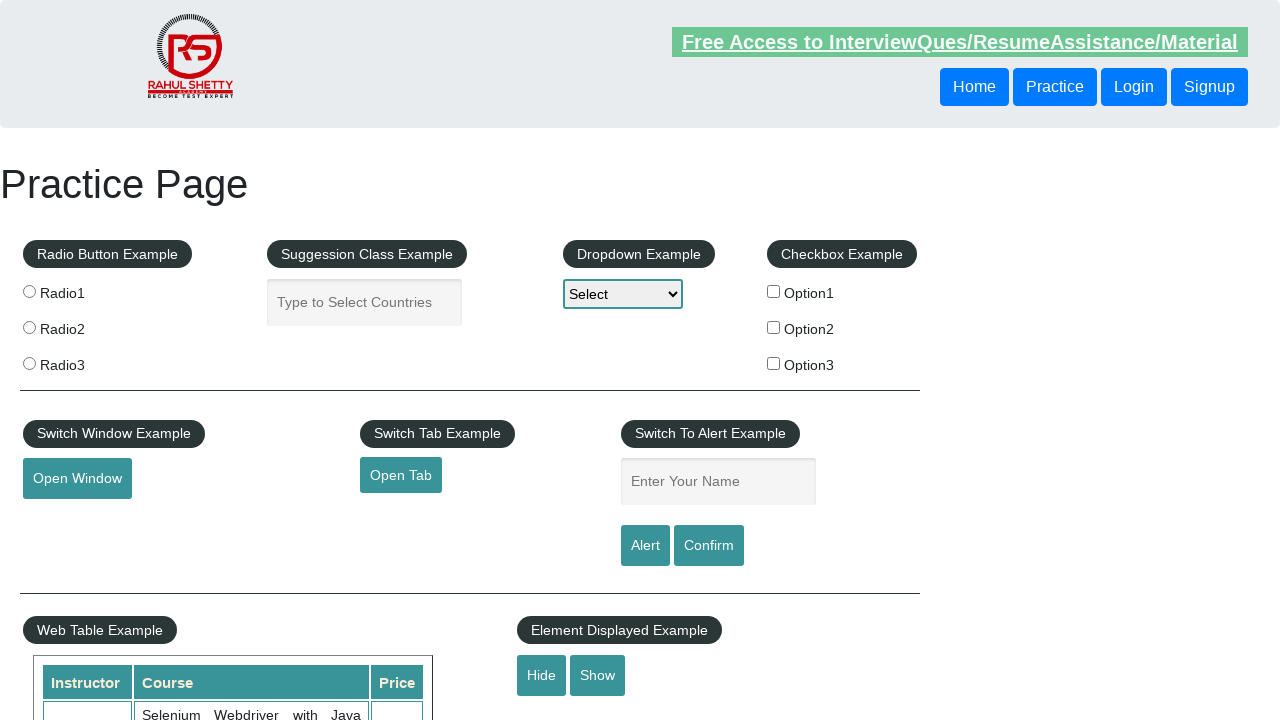